Tests fulfilling an order by clicking the fulfill button which removes it from the order table

Starting URL: https://project2frontend.s3.us-east-2.amazonaws.com/employeedashboard.html

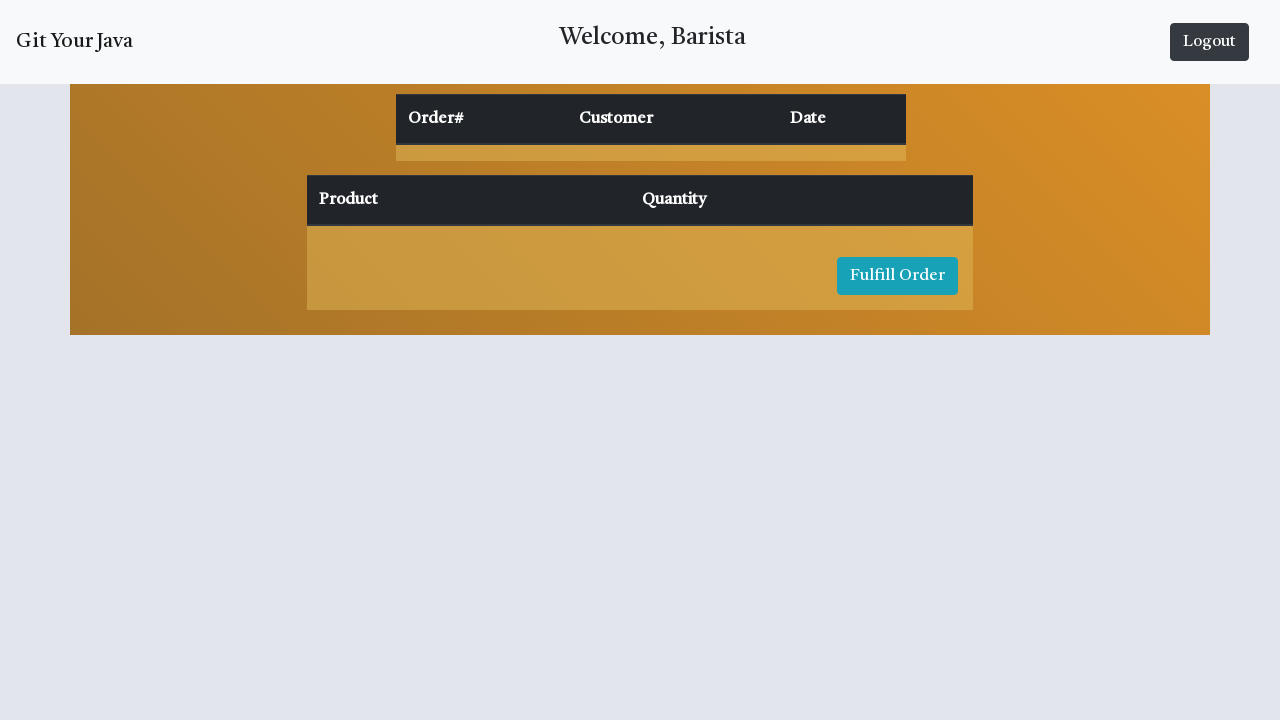

Clicked the Fulfill button to fulfill the order at (898, 276) on button:has-text('Fulfill')
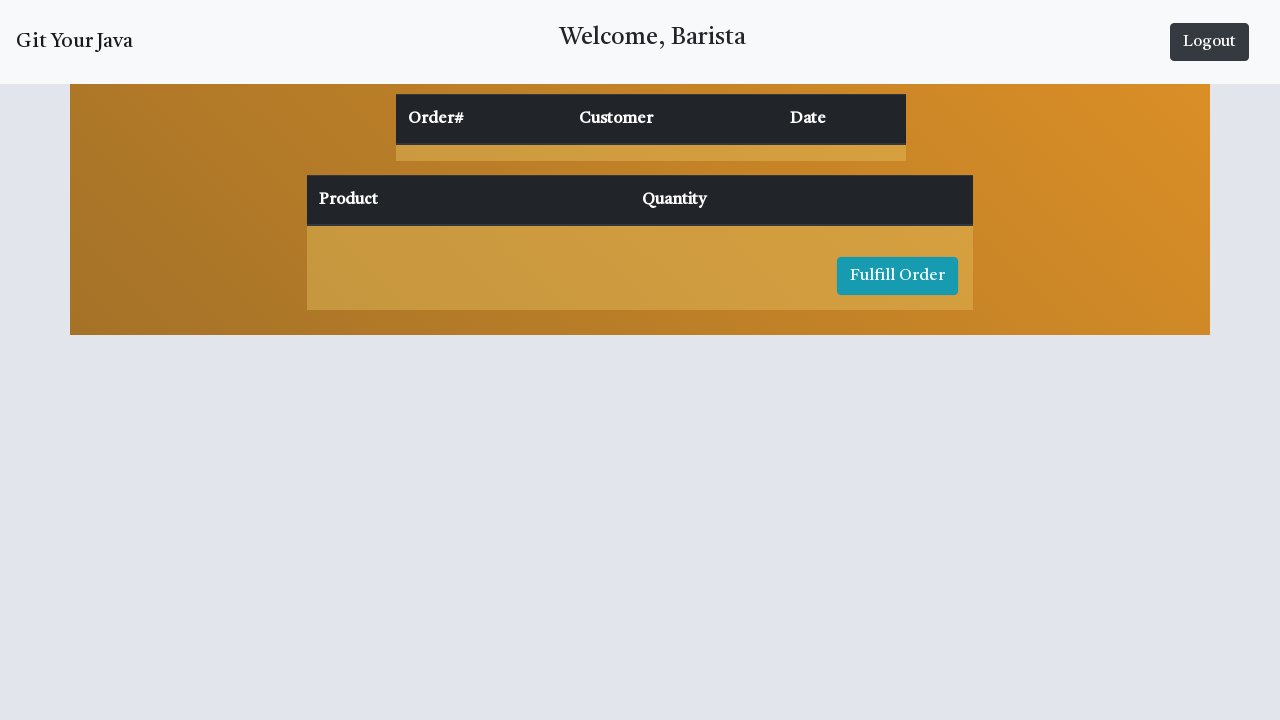

Waited for order table to refresh after fulfillment
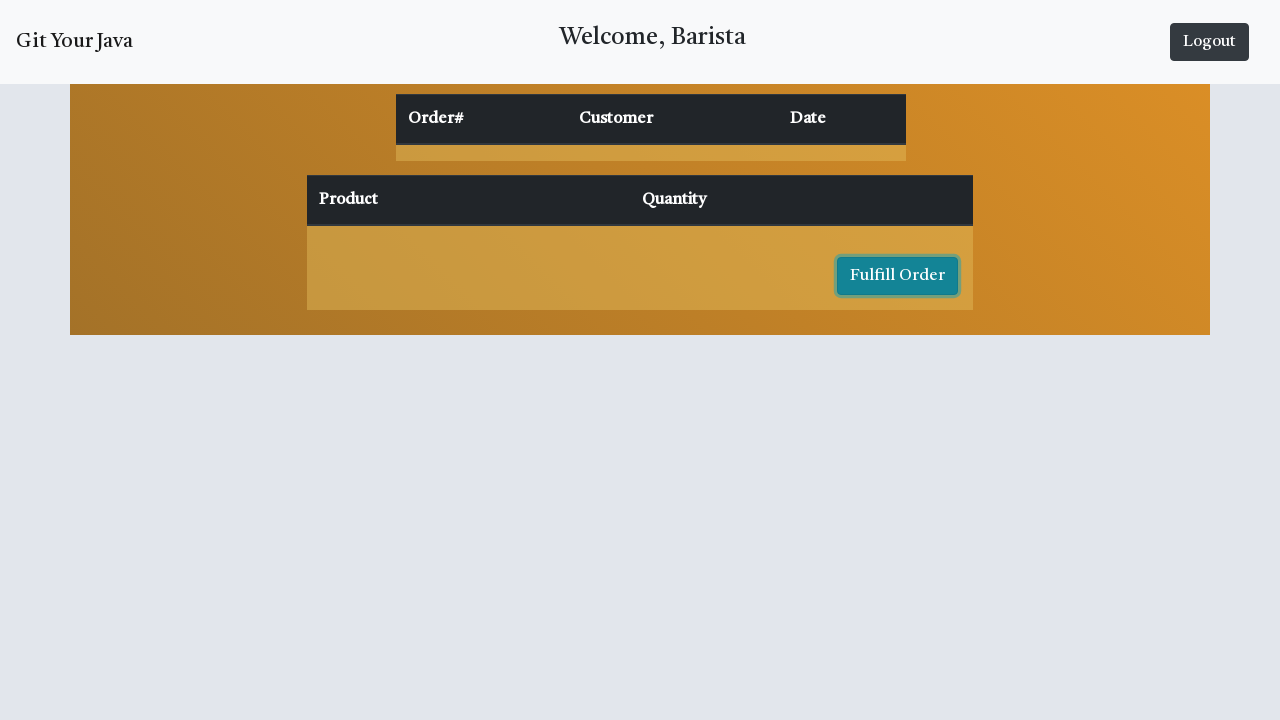

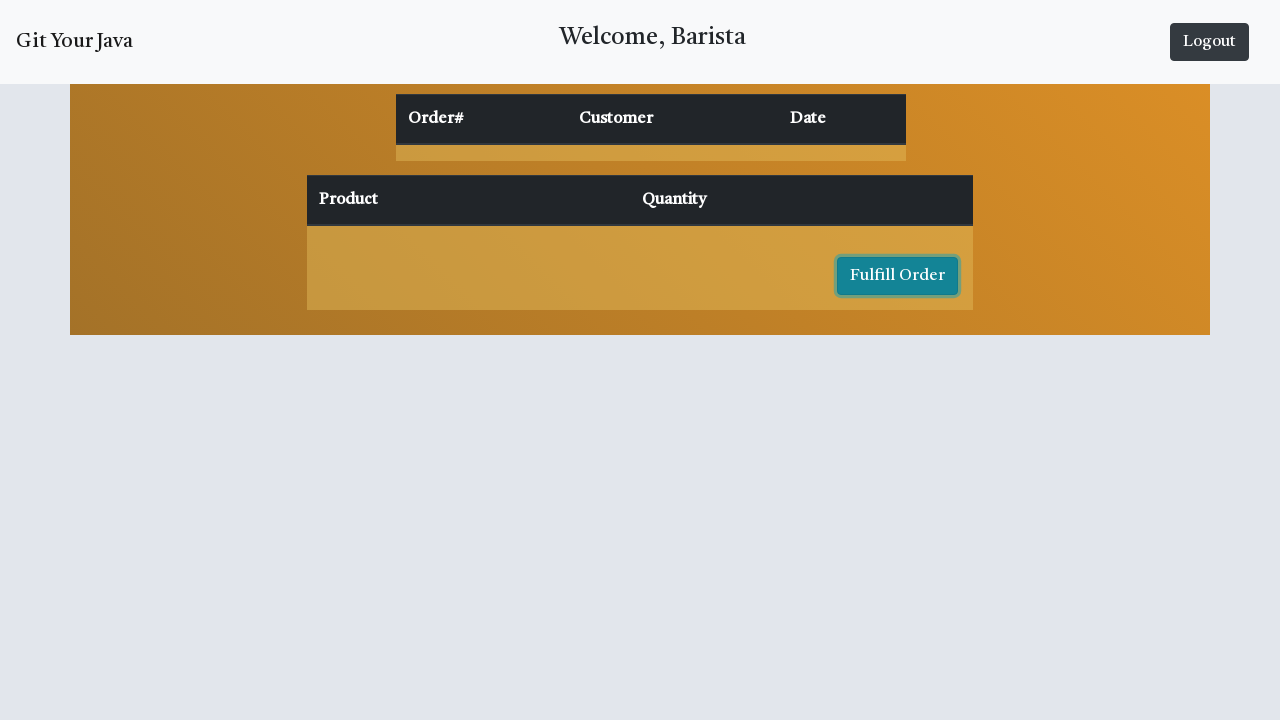